Navigates to Rahul Shetty Academy homepage and verifies the page loads by checking for page content

Starting URL: https://www.rahulshettyacademy.com/

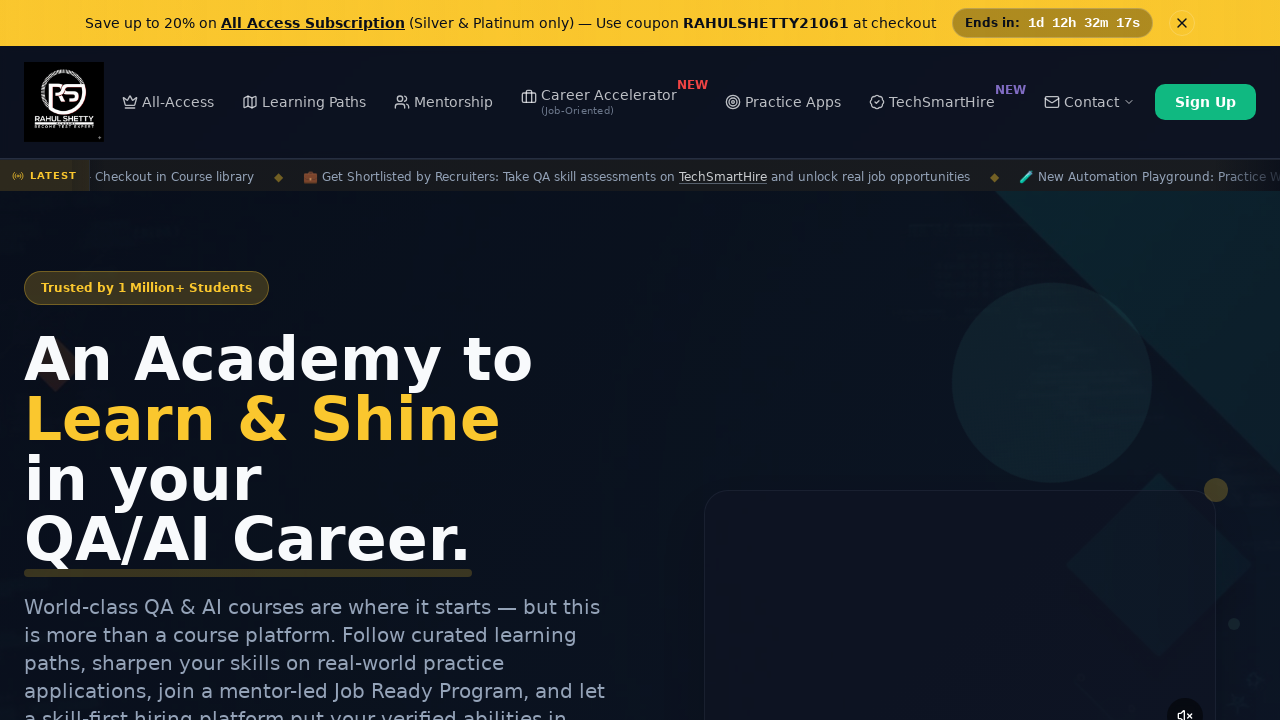

Waited for page DOM to fully load
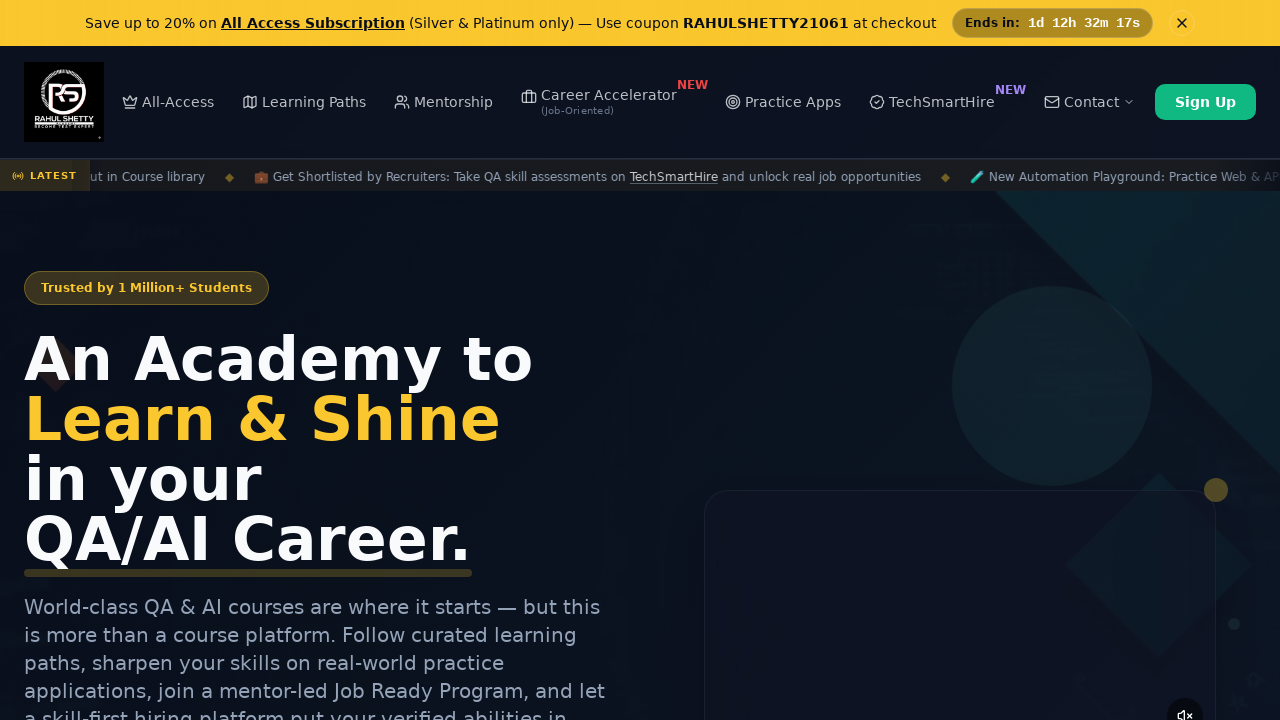

Verified page title is not empty
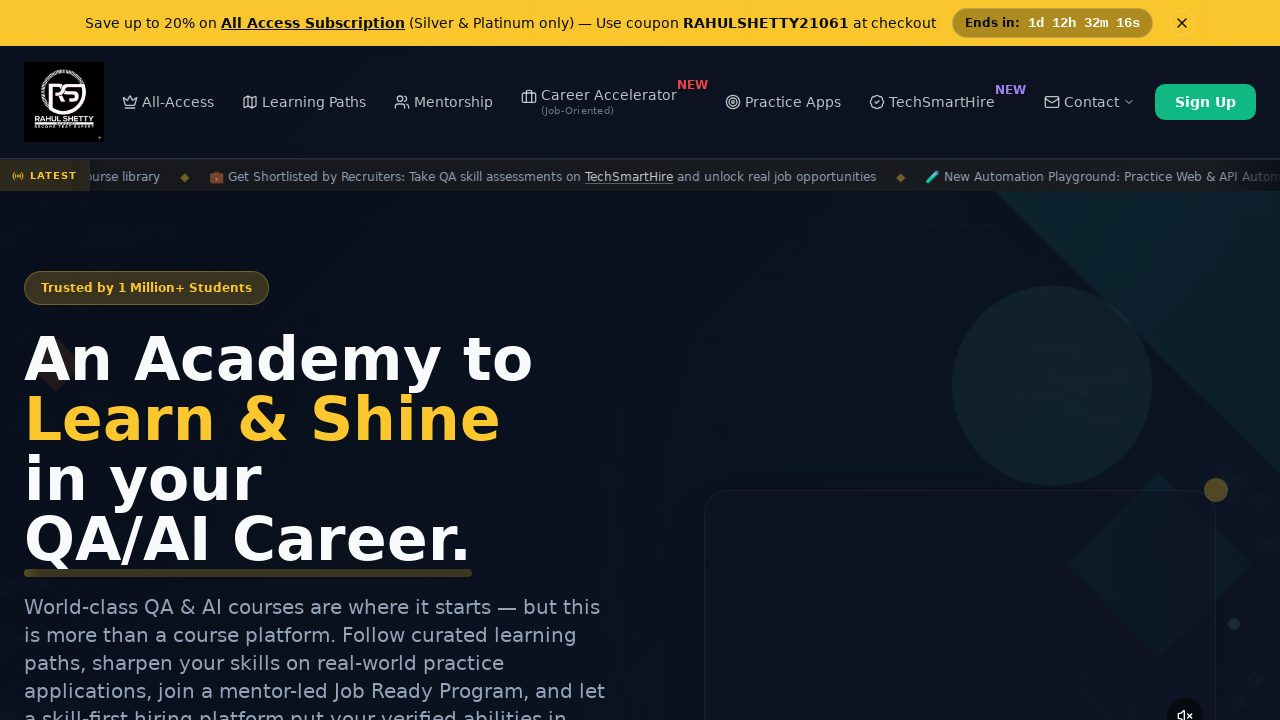

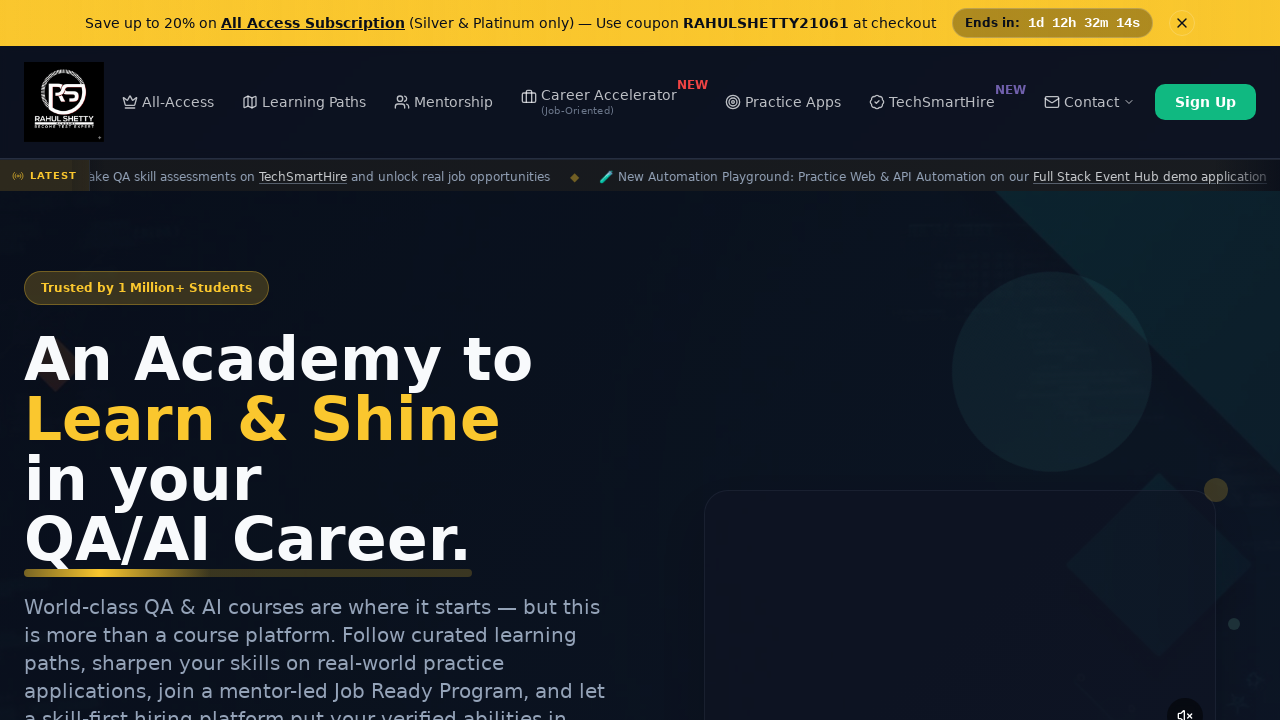